Tests login with blank username and password fields and verifies error message is displayed

Starting URL: https://the-internet.herokuapp.com/login

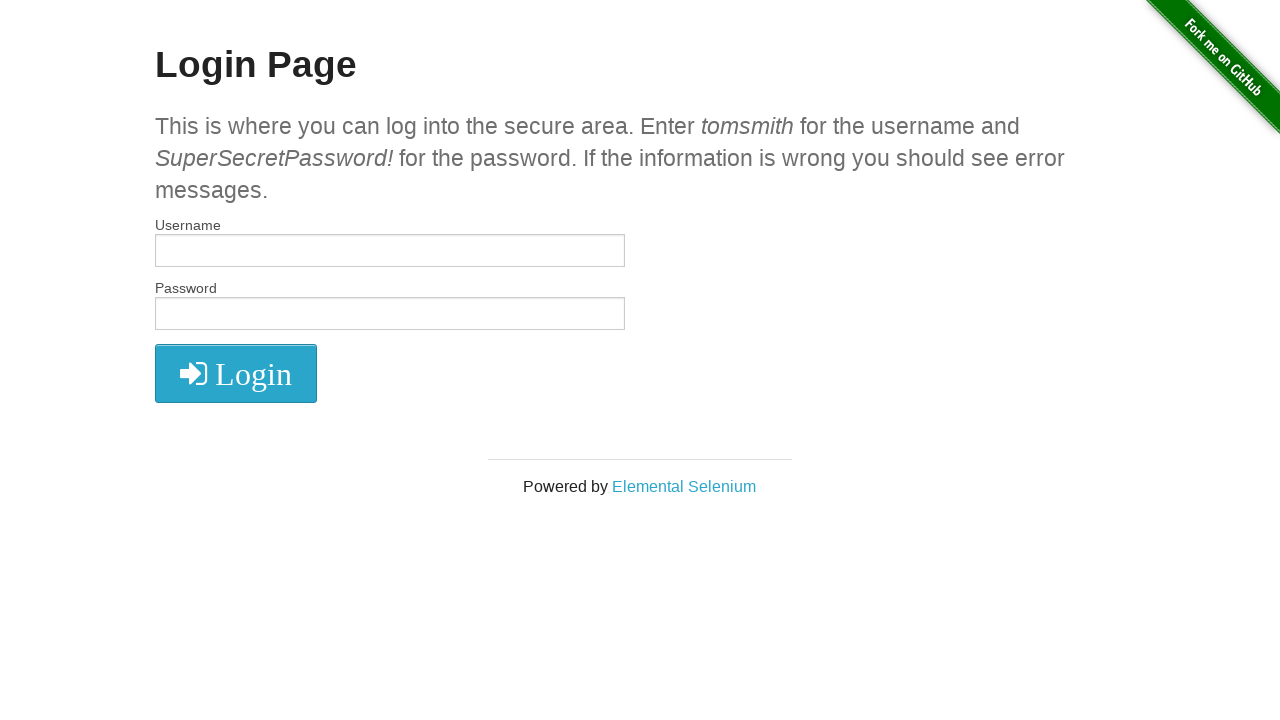

Clicked login button without entering username or password at (236, 374) on .fa-sign-in
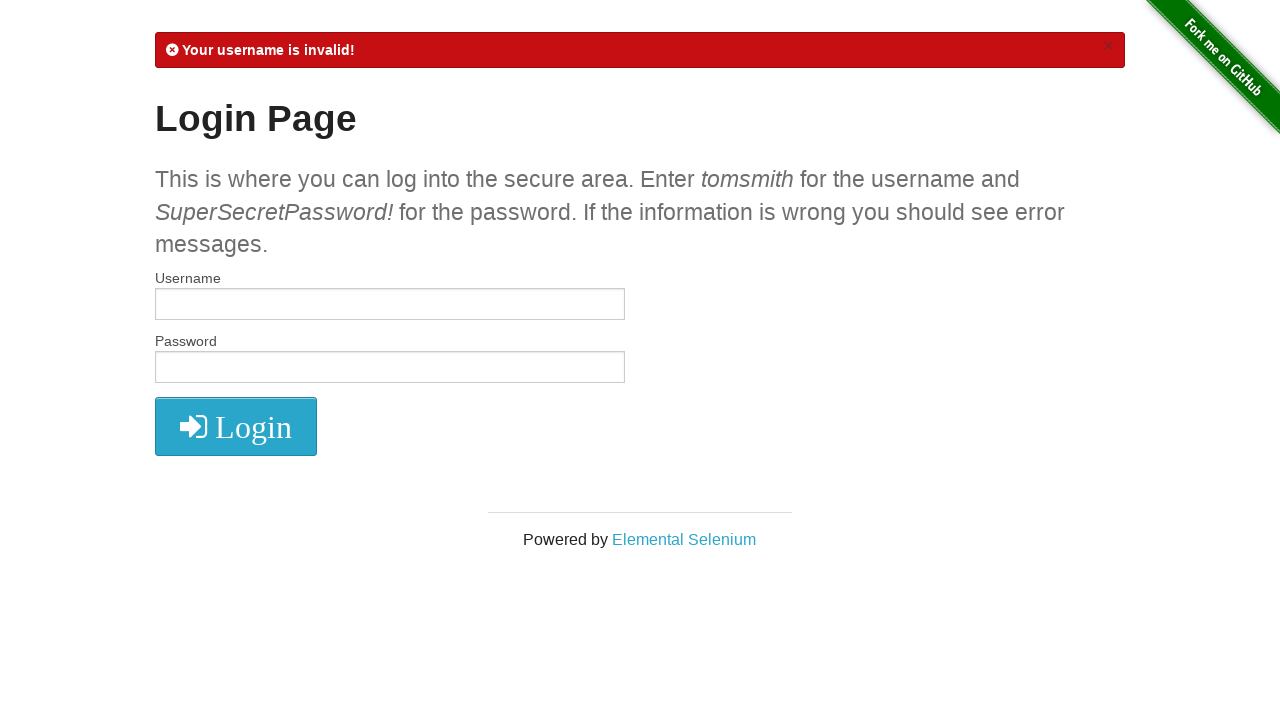

Located error message element
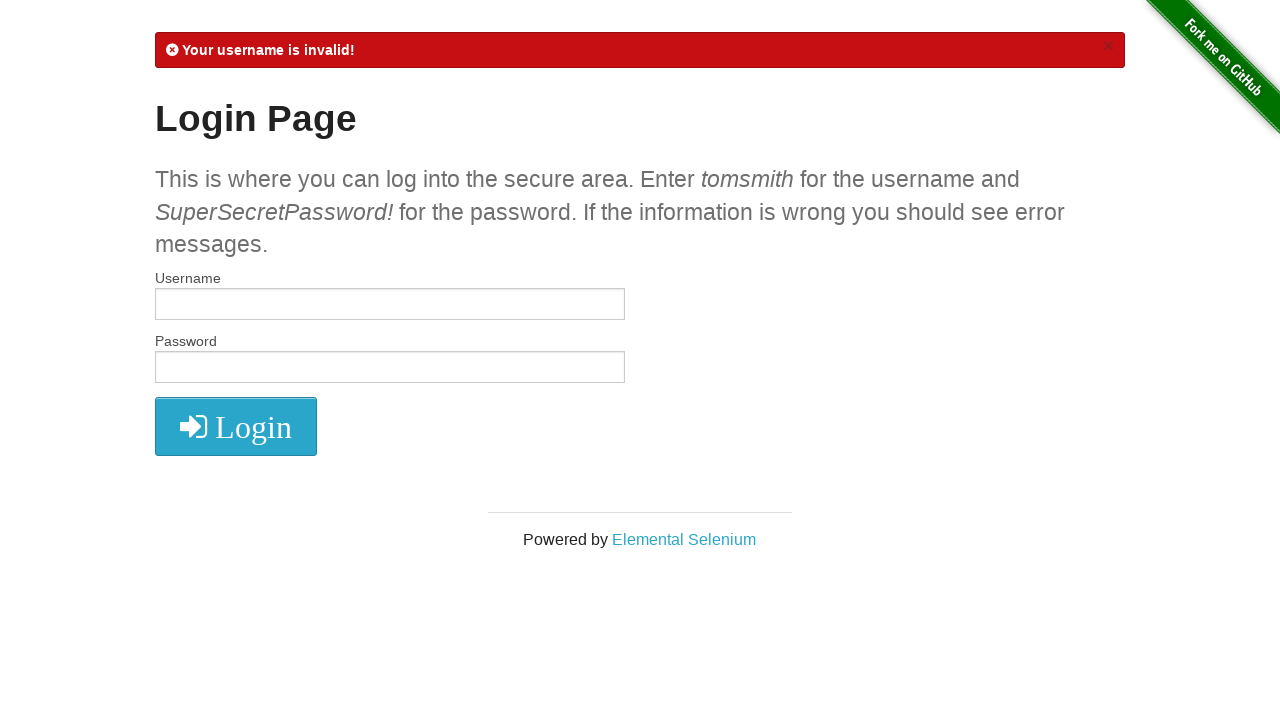

Verified error message is visible after blank login attempt
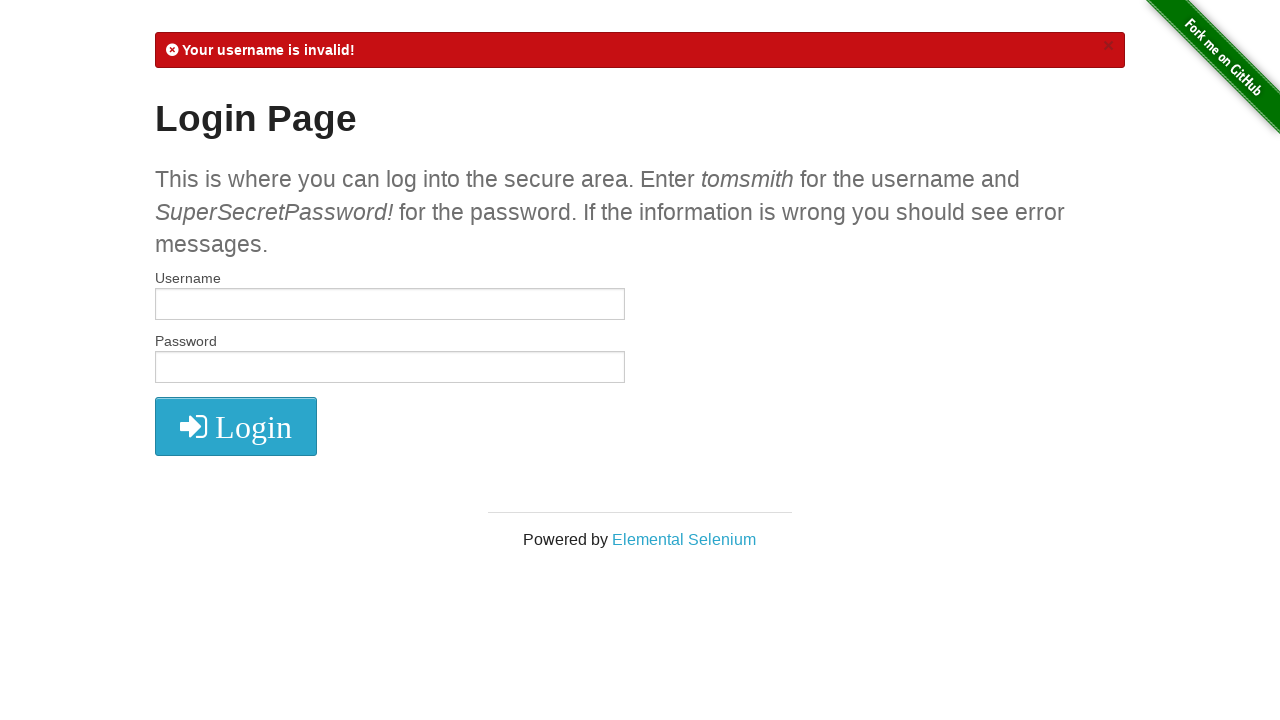

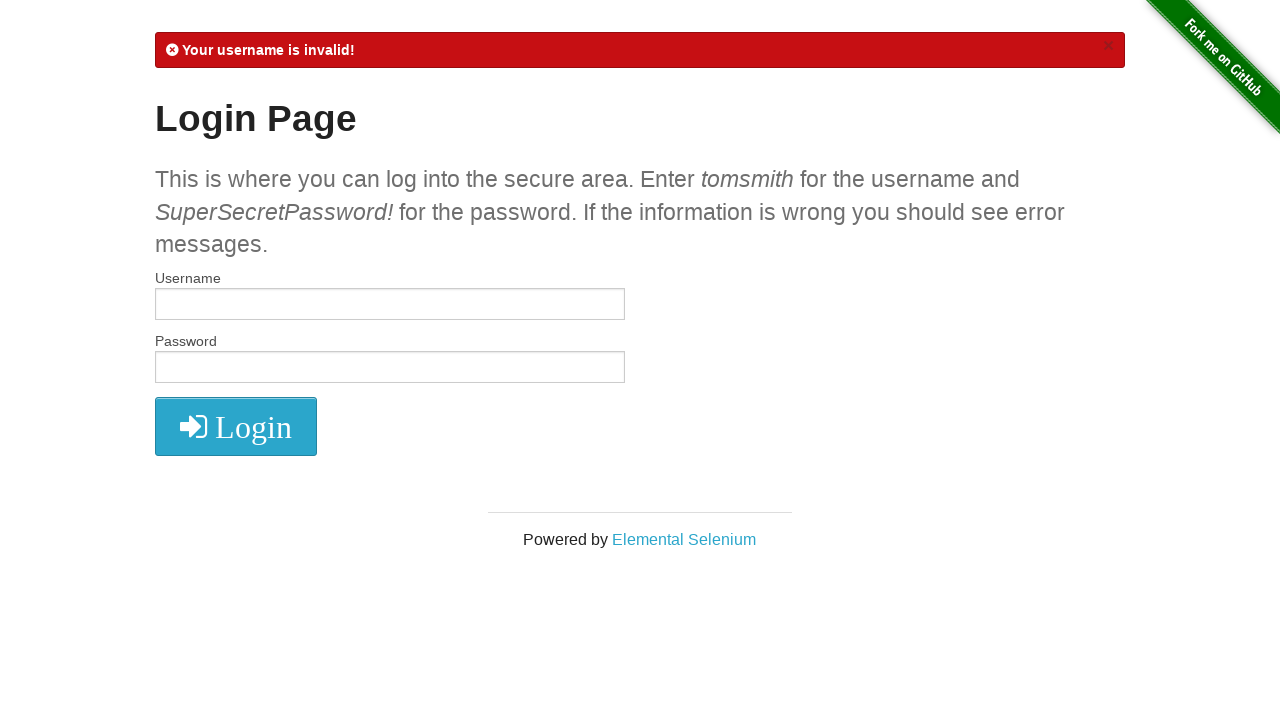